Tests a browser-agnostic approach to switching between multiple windows by storing window handles before clicking the link, clicking to open a new window, then finding the new window handle by comparing before and after handle lists, and verifying correct window focus by checking page titles.

Starting URL: http://the-internet.herokuapp.com/windows

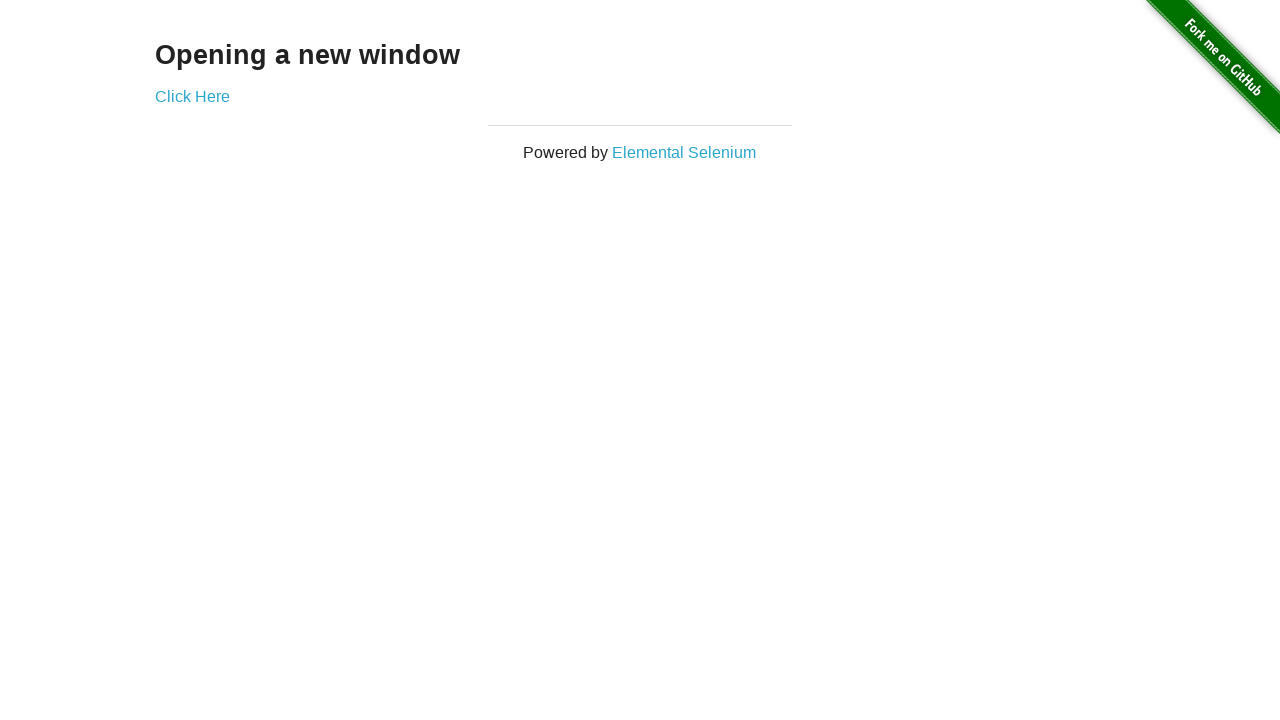

Stored list of pages before clicking link
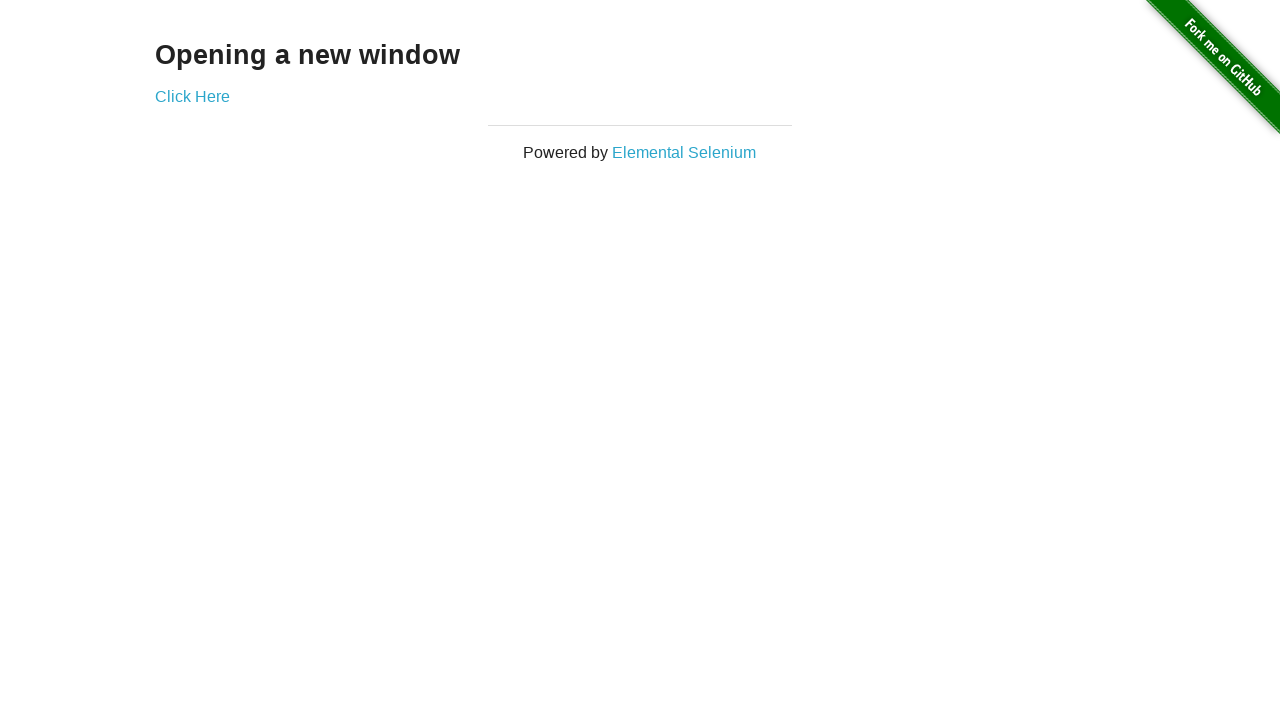

Clicked link to open new window at (192, 96) on .example a
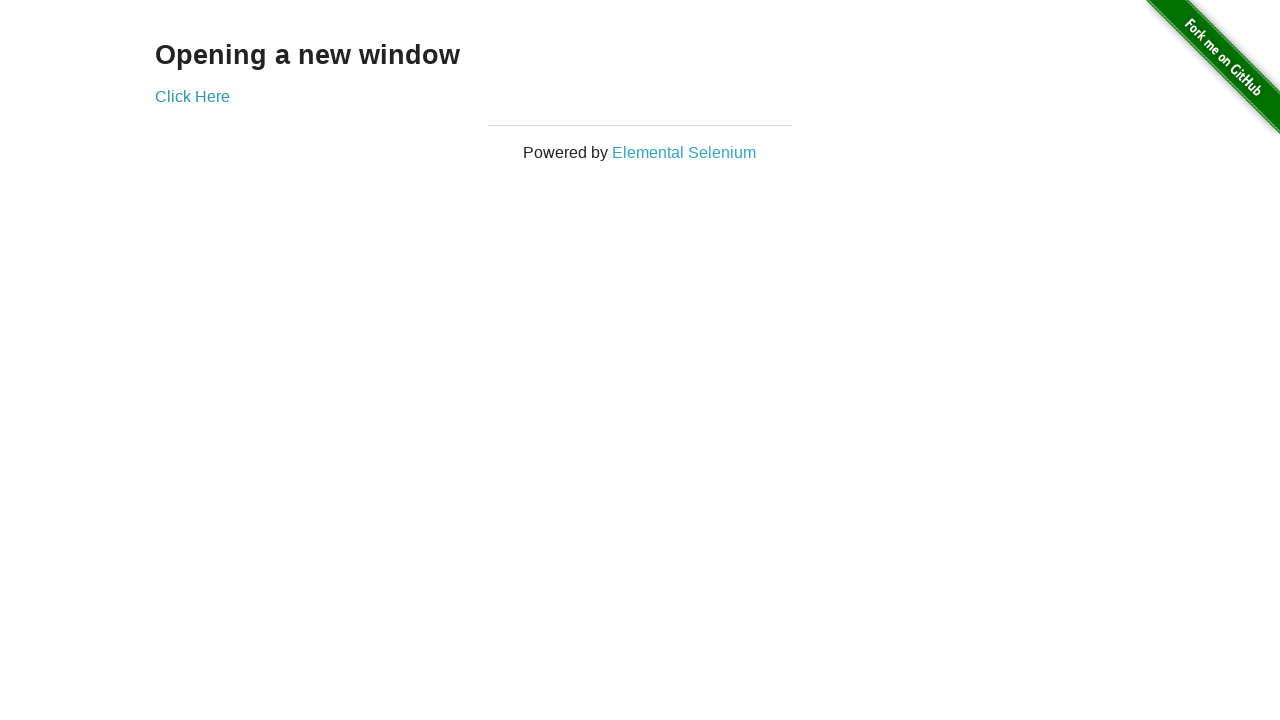

Captured new page object from context
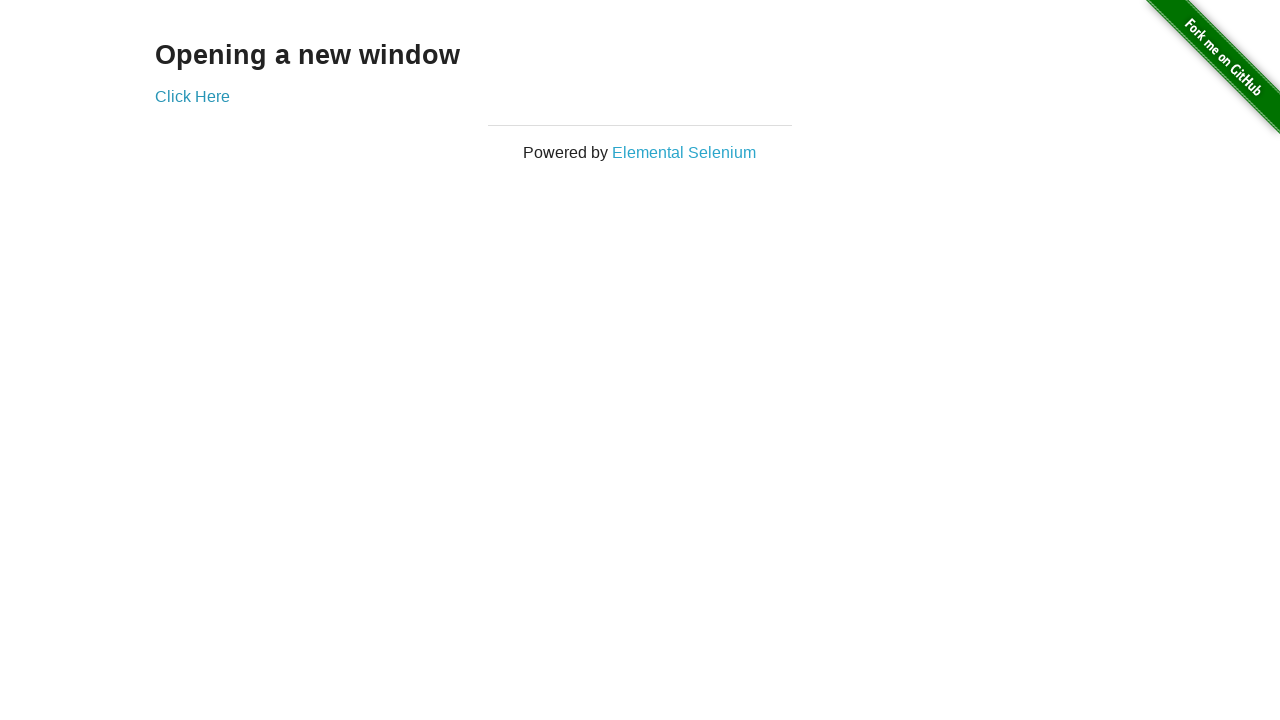

New page loaded successfully
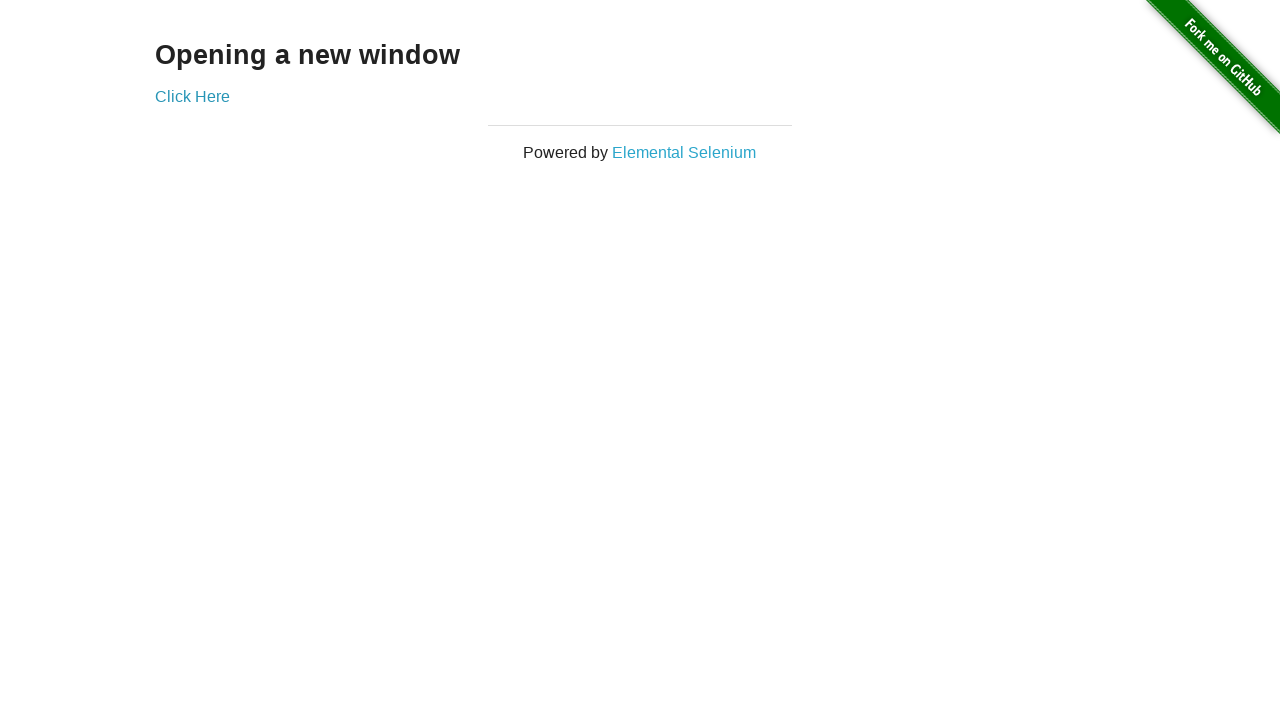

Verified original page title is not 'New Window'
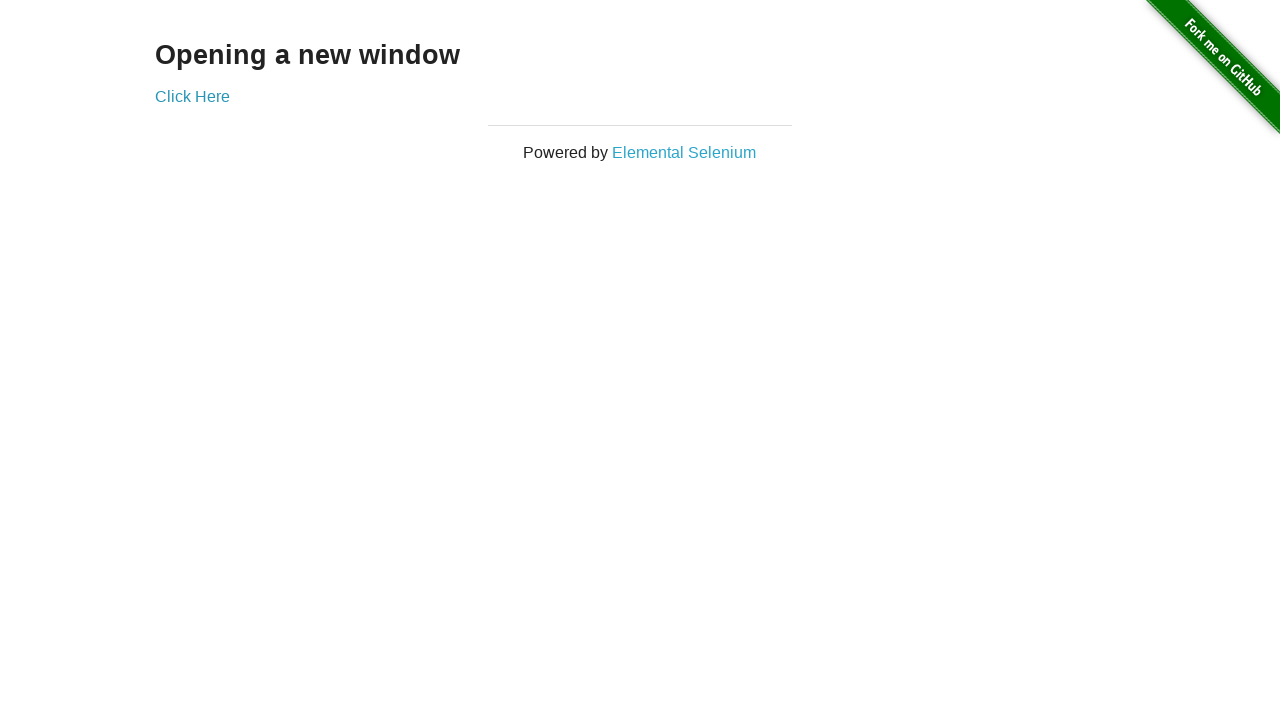

Verified new page title is 'New Window'
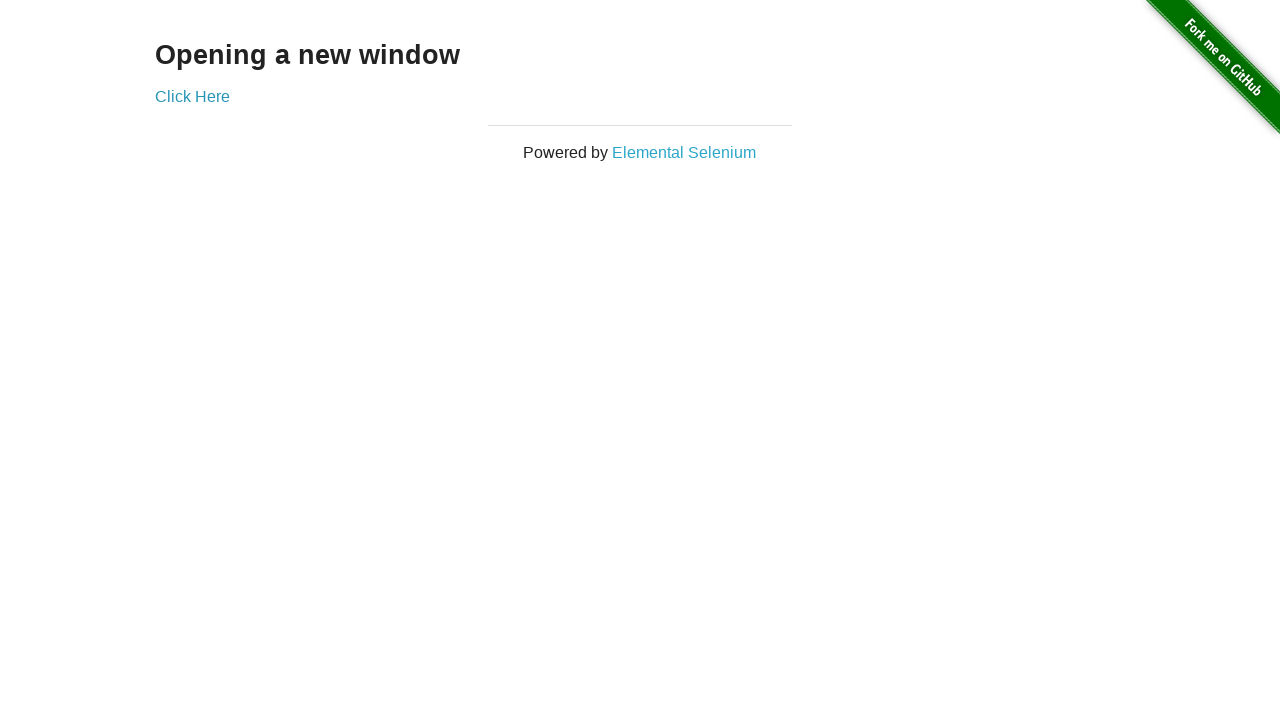

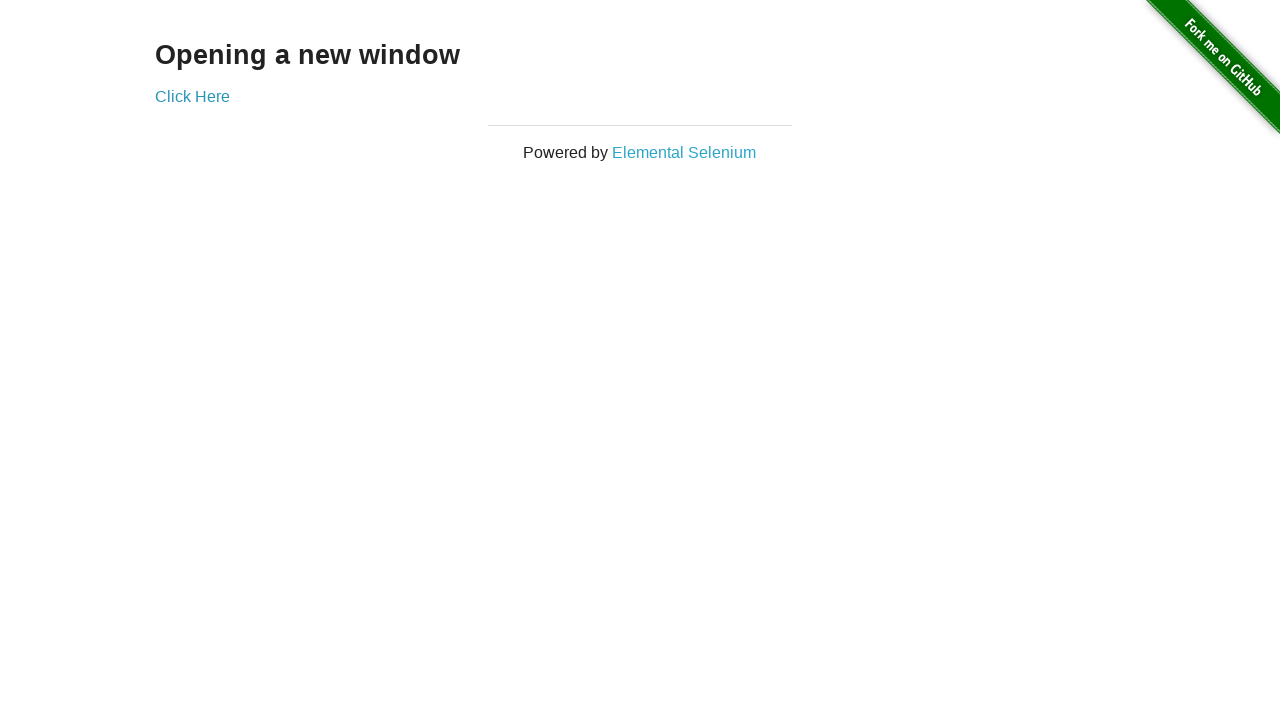